Tests click and hold drag selection by selecting a block of numbers from 1 to 15 on a selectable grid

Starting URL: https://automationfc.github.io/jquery-selectable/

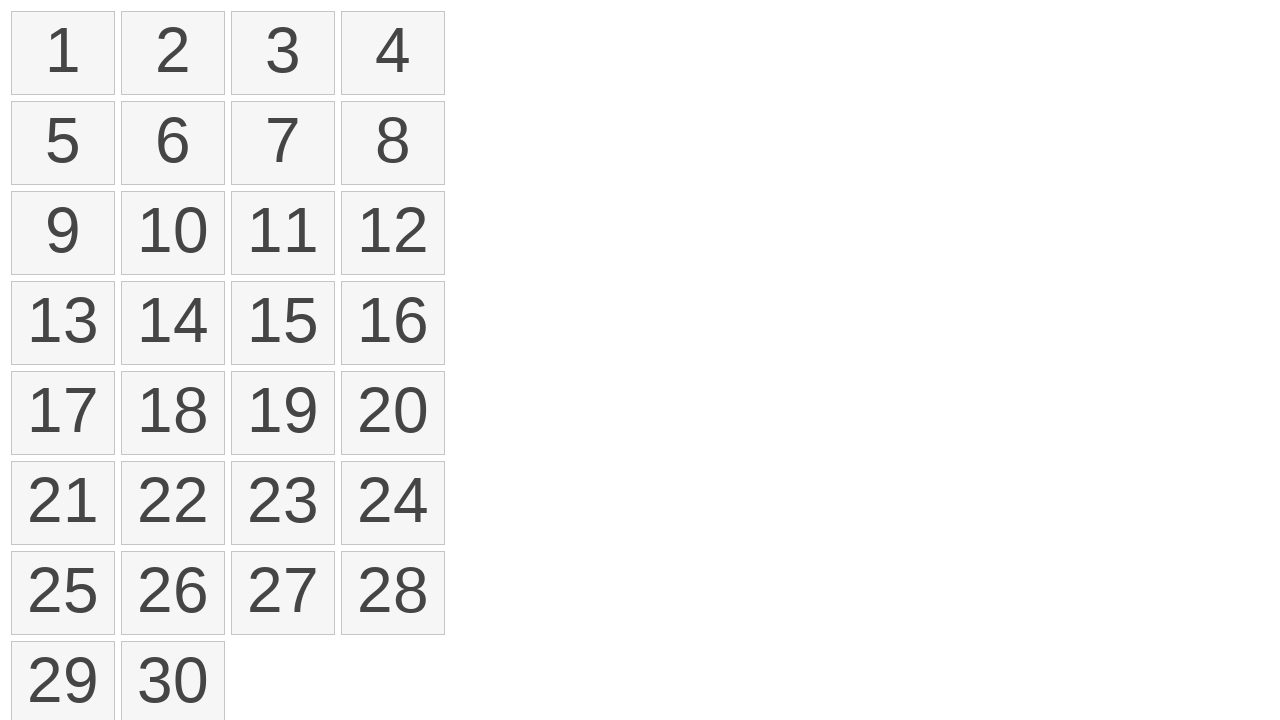

Waited for selectable grid elements to load
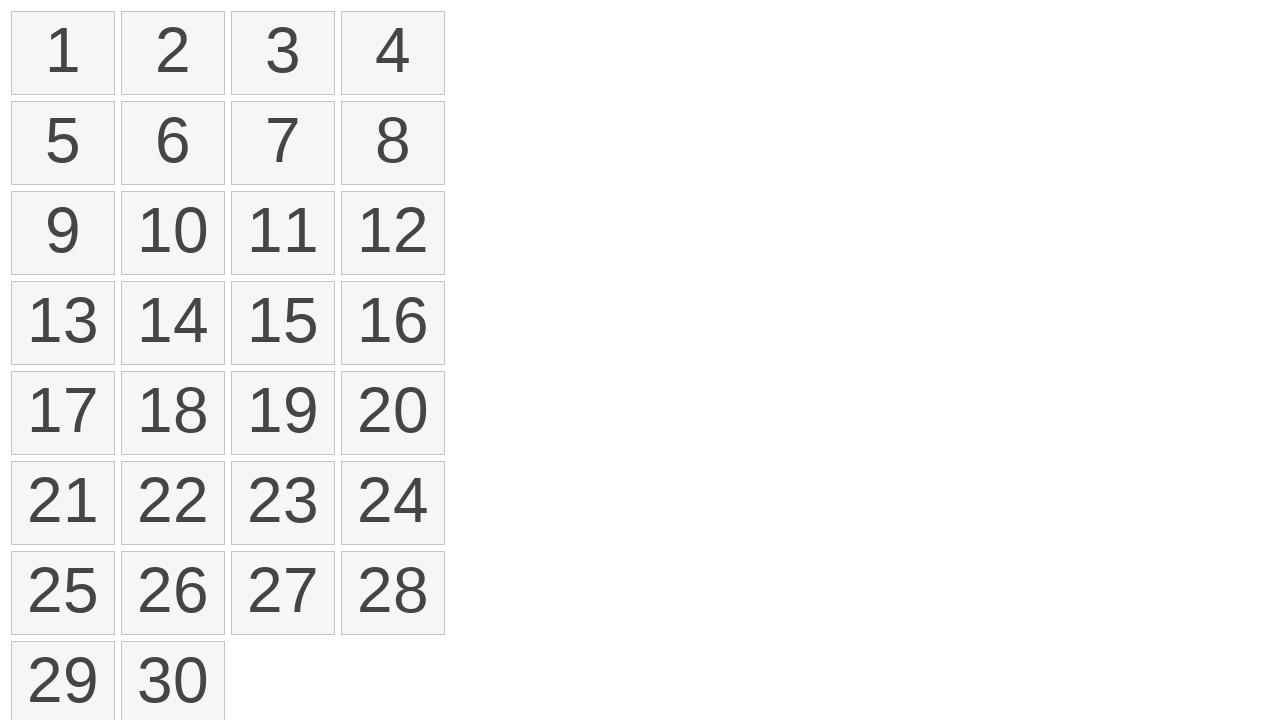

Located first element (number 1) in the grid
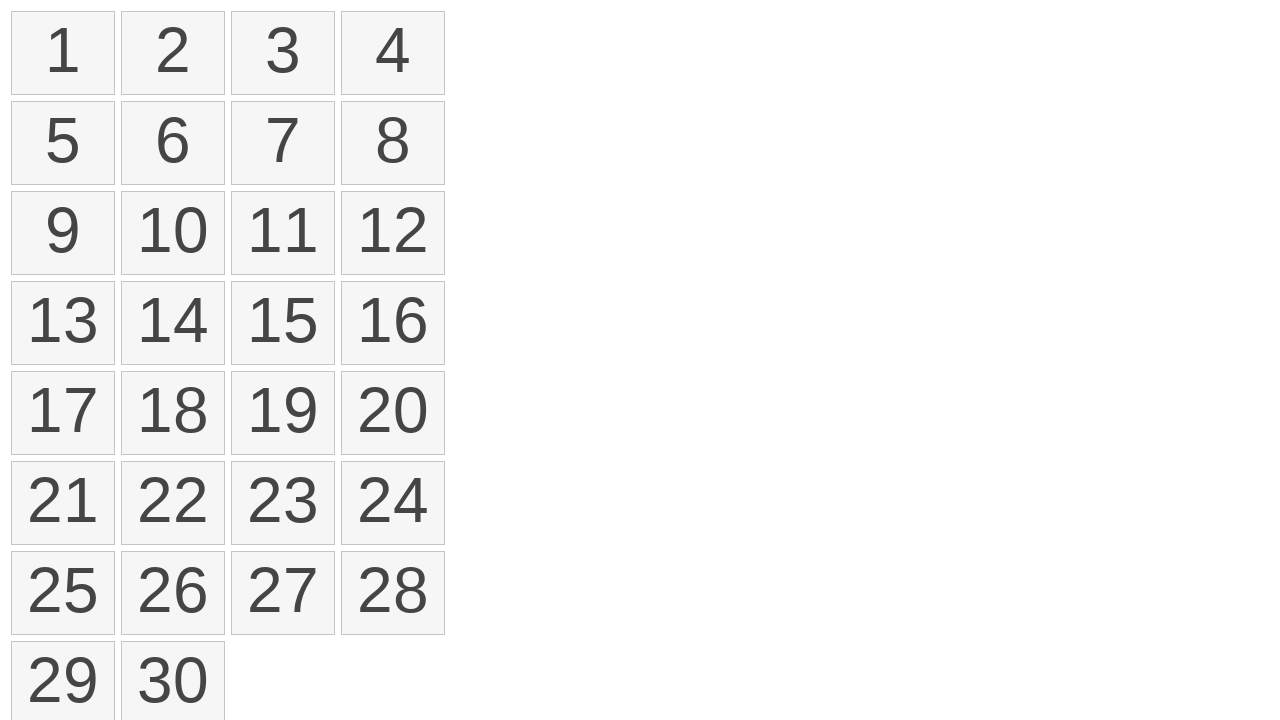

Located target element (number 15) in the grid
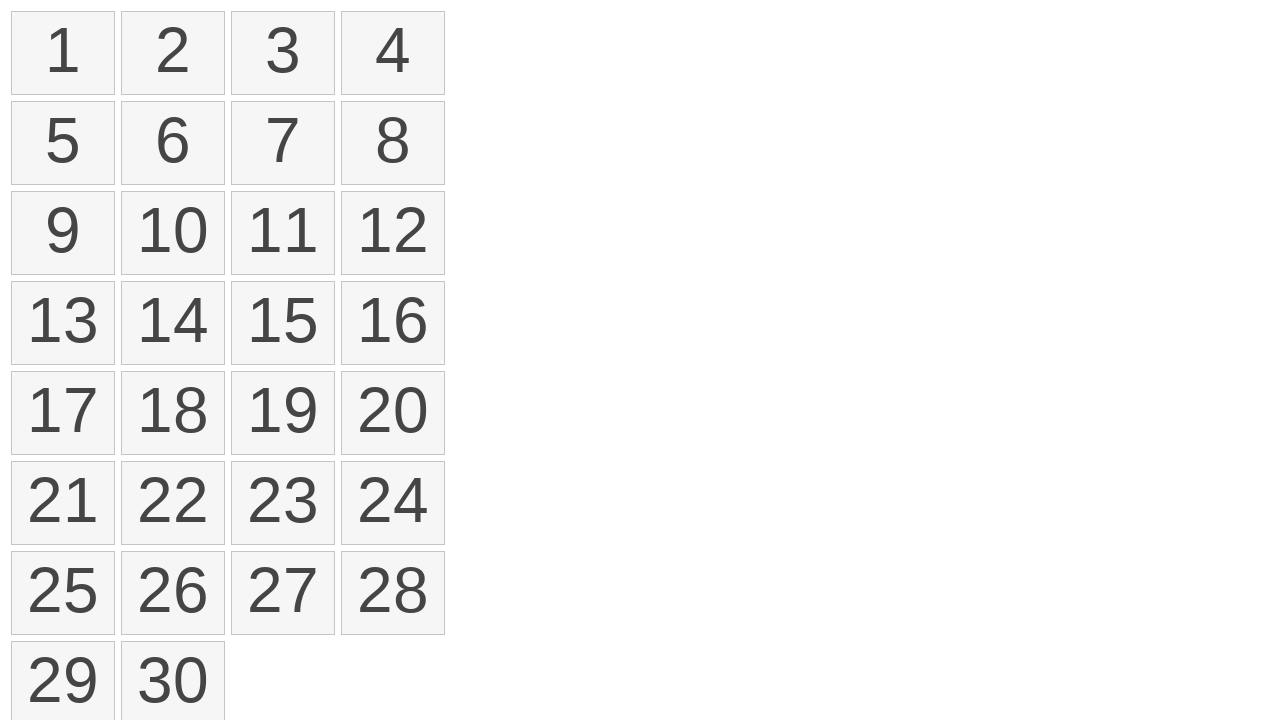

Retrieved bounding box for first element
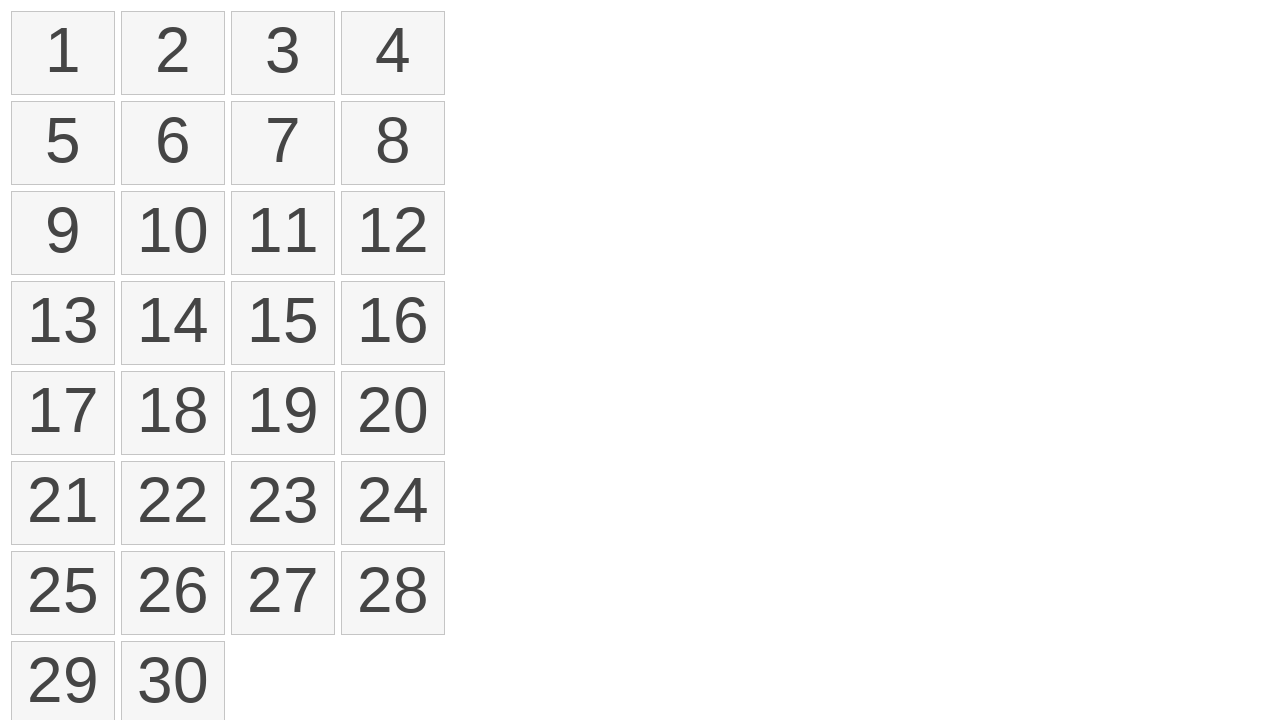

Retrieved bounding box for target element
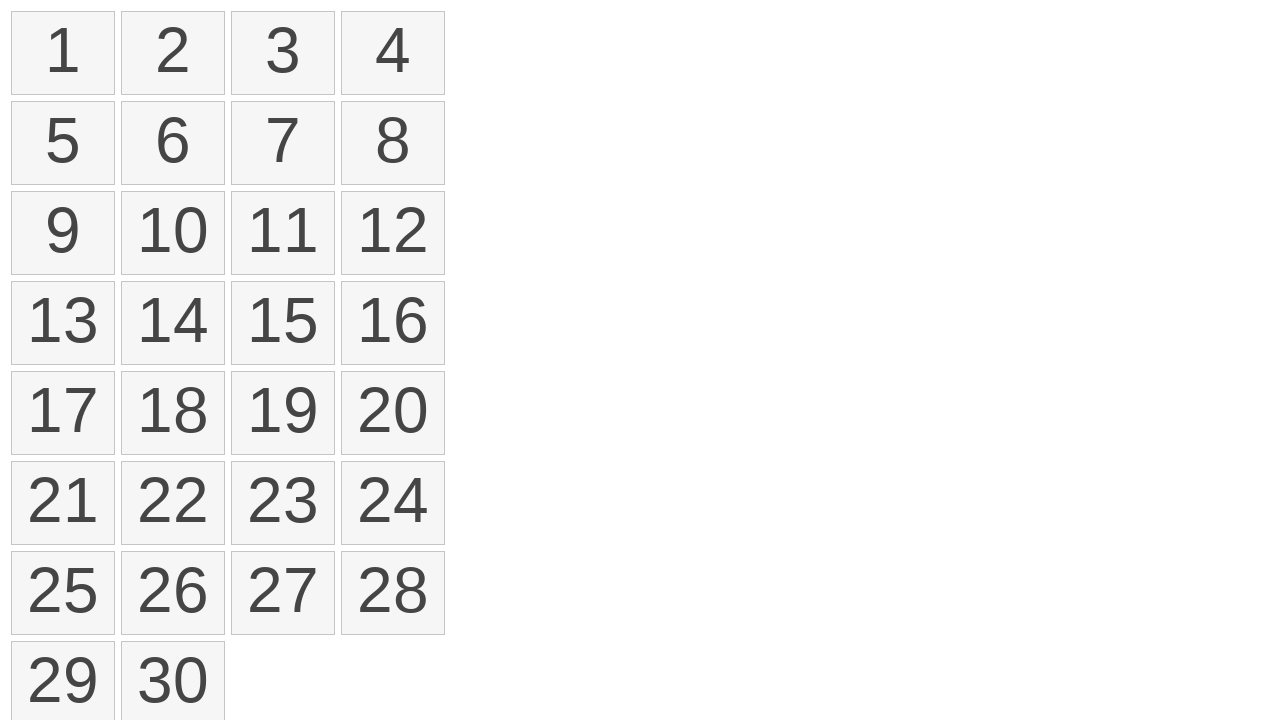

Moved mouse to center of first element at (63, 53)
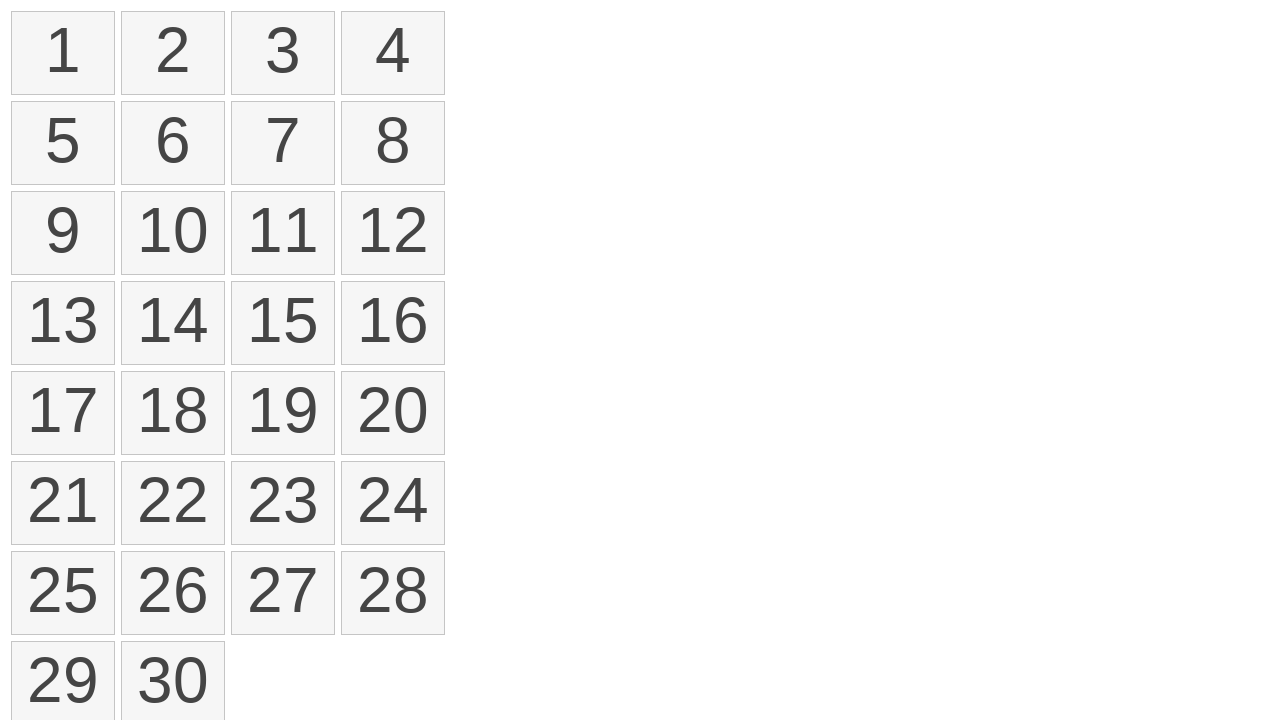

Pressed and held mouse button on first element at (63, 53)
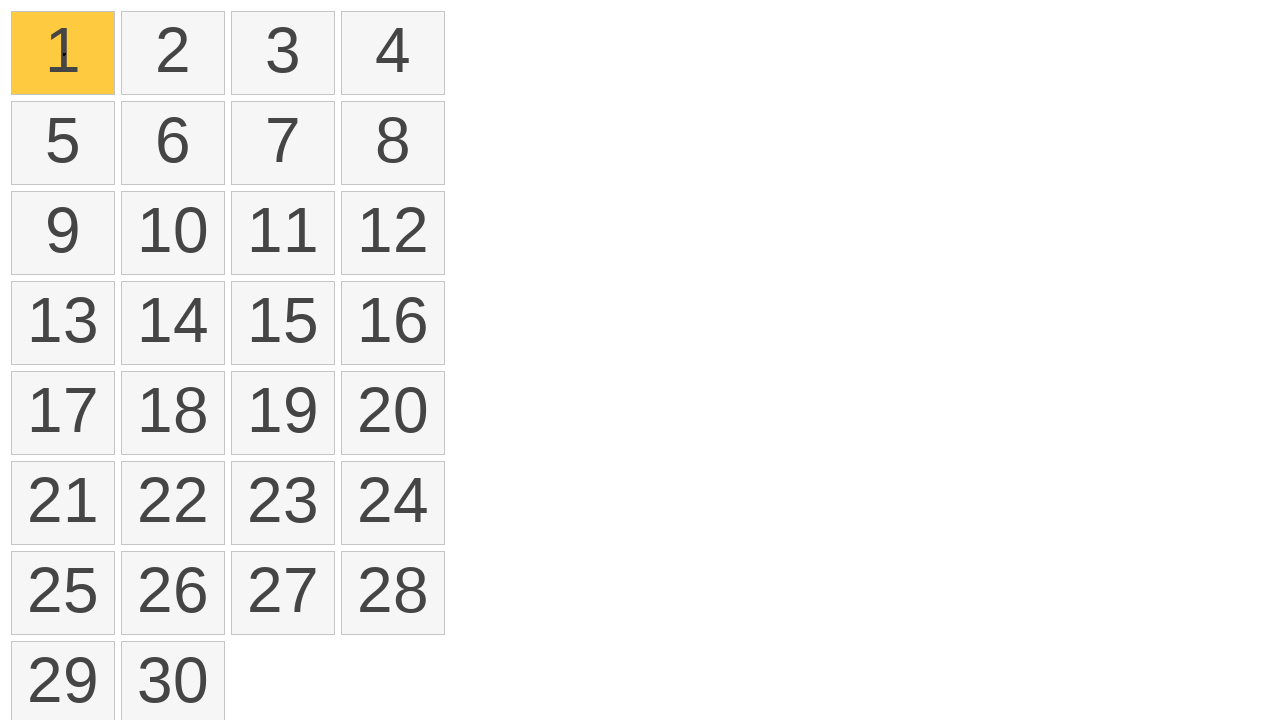

Dragged mouse from element 1 to element 15 at (283, 323)
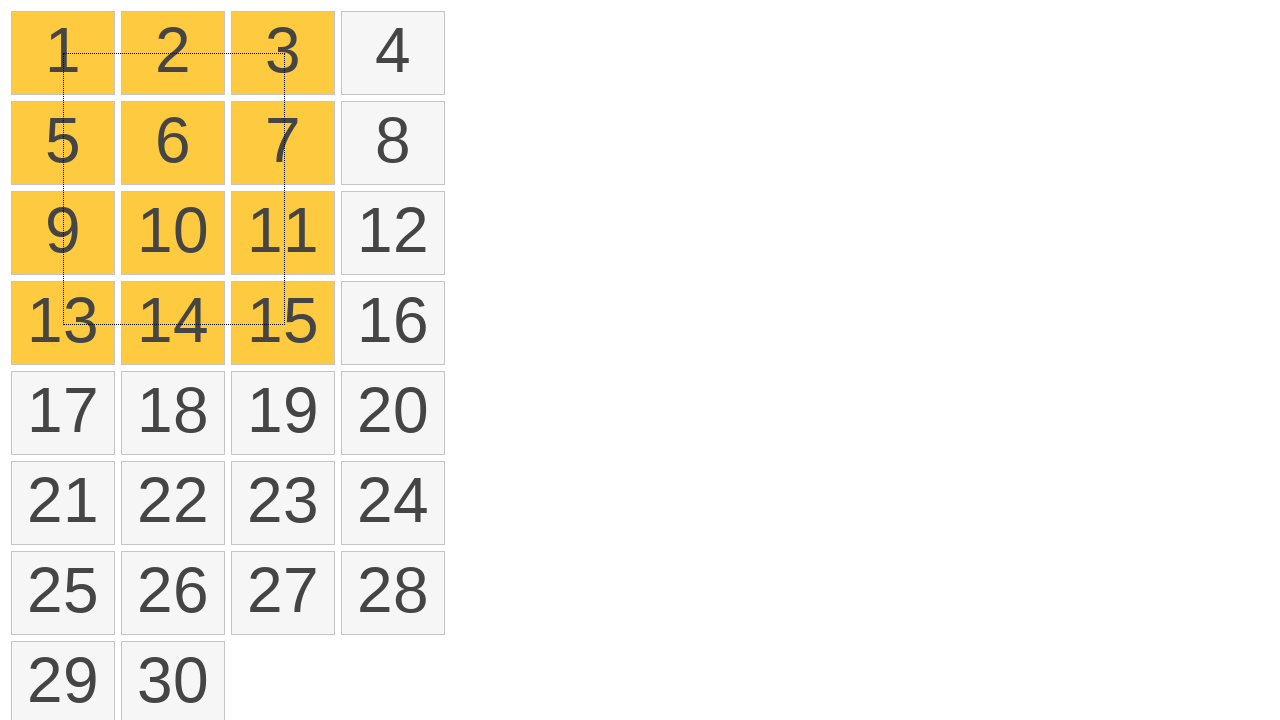

Released mouse button to complete drag selection at (283, 323)
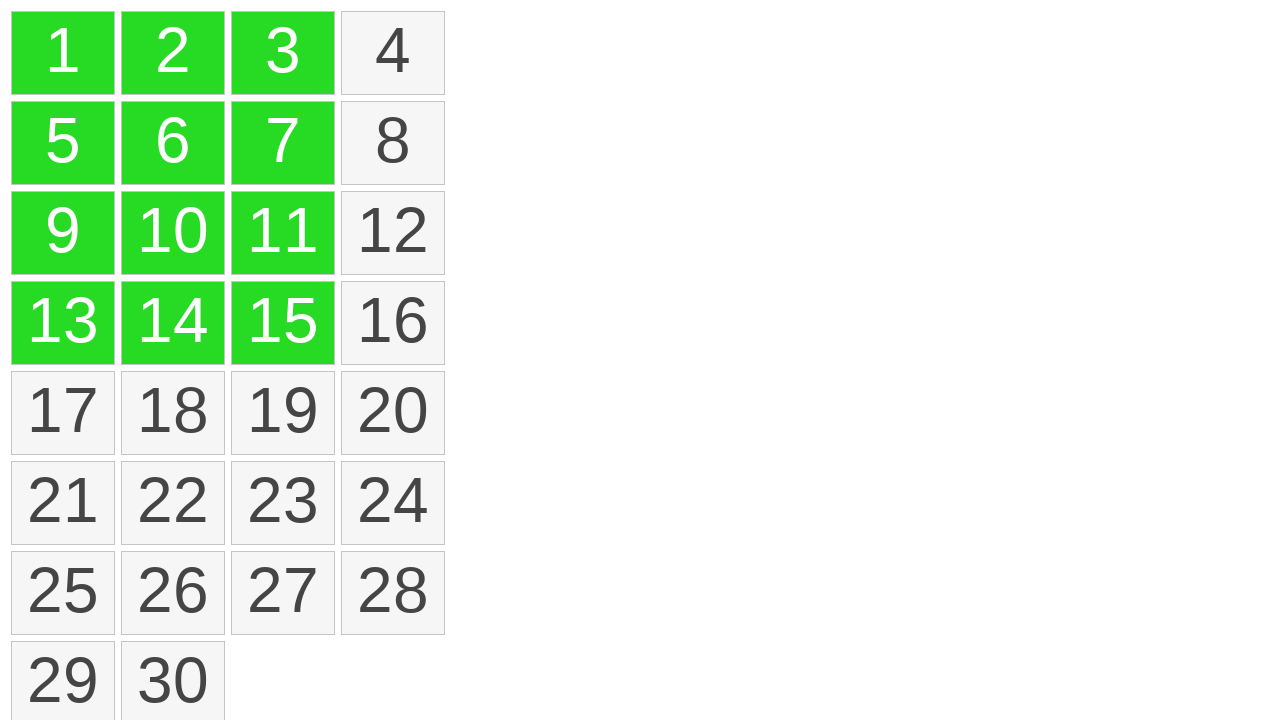

Verified selection was applied to elements 1-15
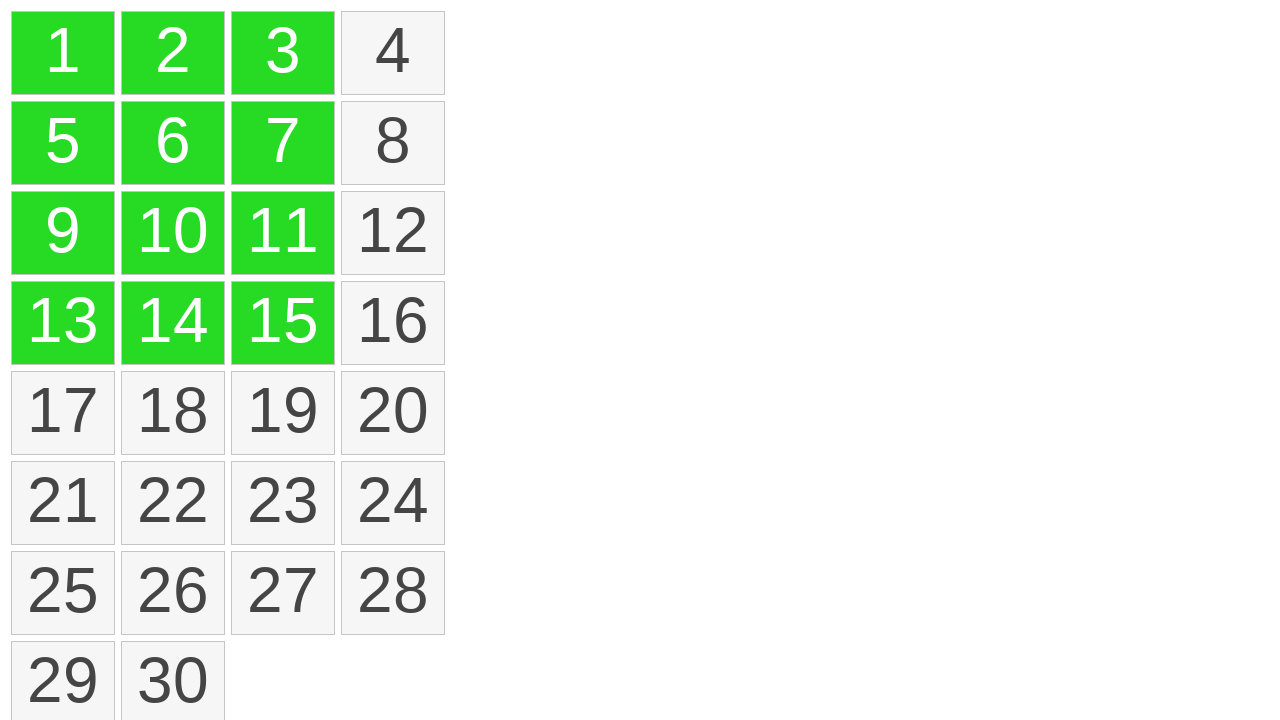

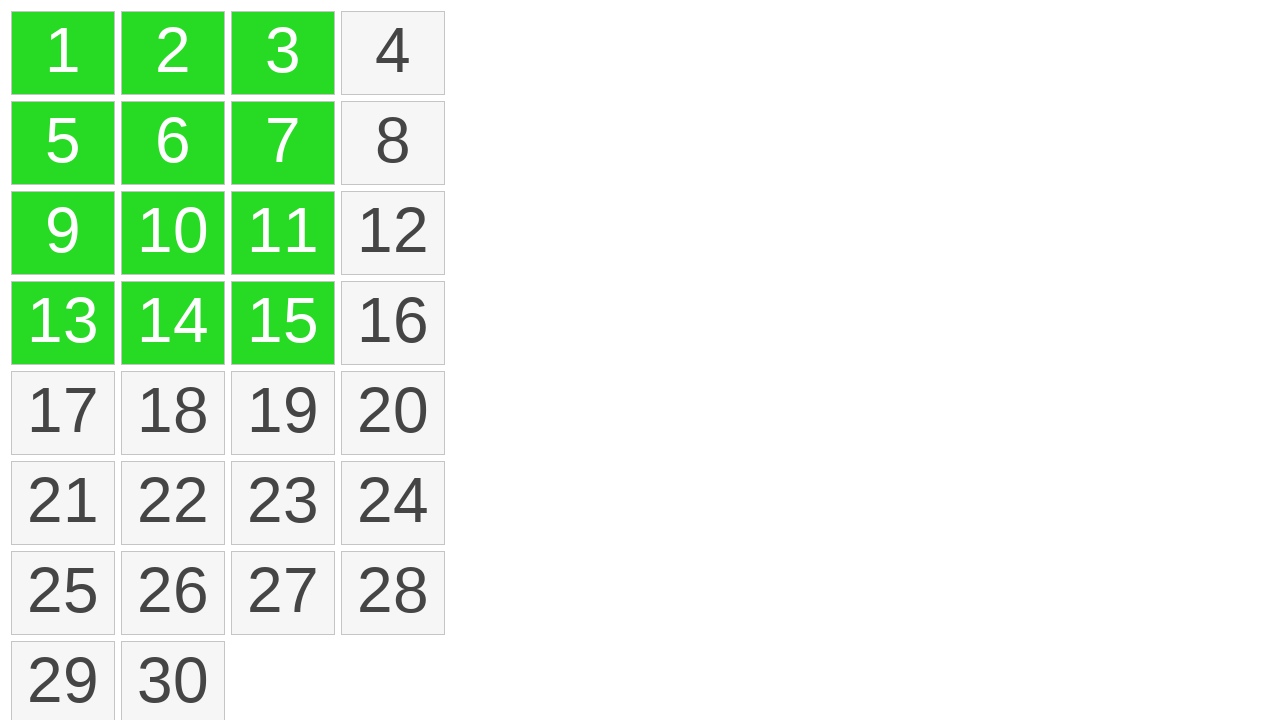